Tests browser zoom functionality on Google Person Finder test page by setting zoom to 400% and locating a button element

Starting URL: https://google.org/personfinder/test

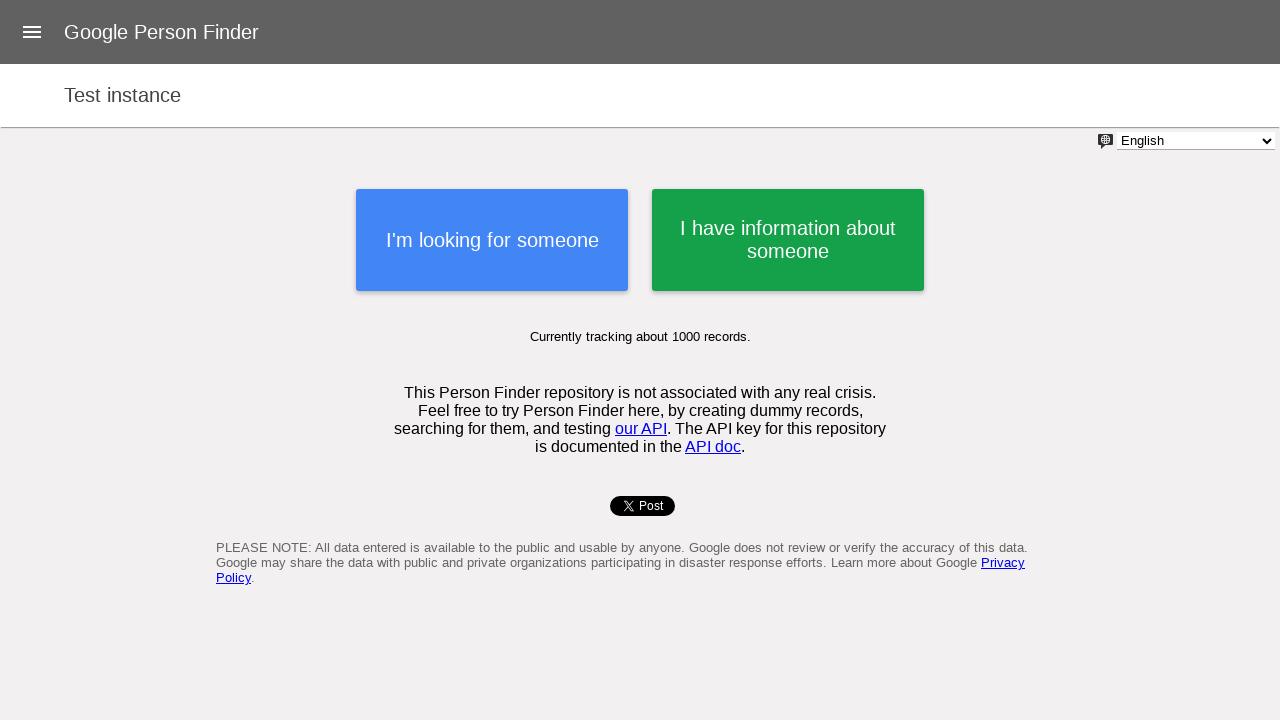

Retrieved initial viewport size
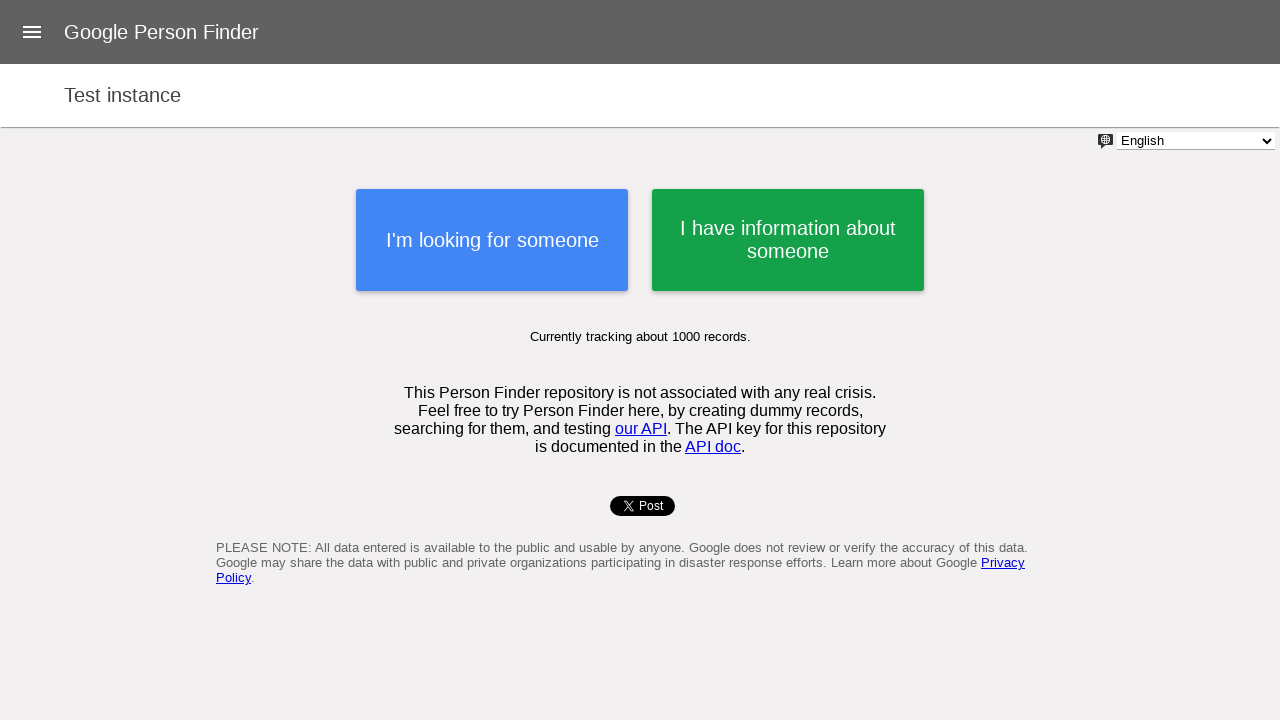

Set browser zoom to 400%
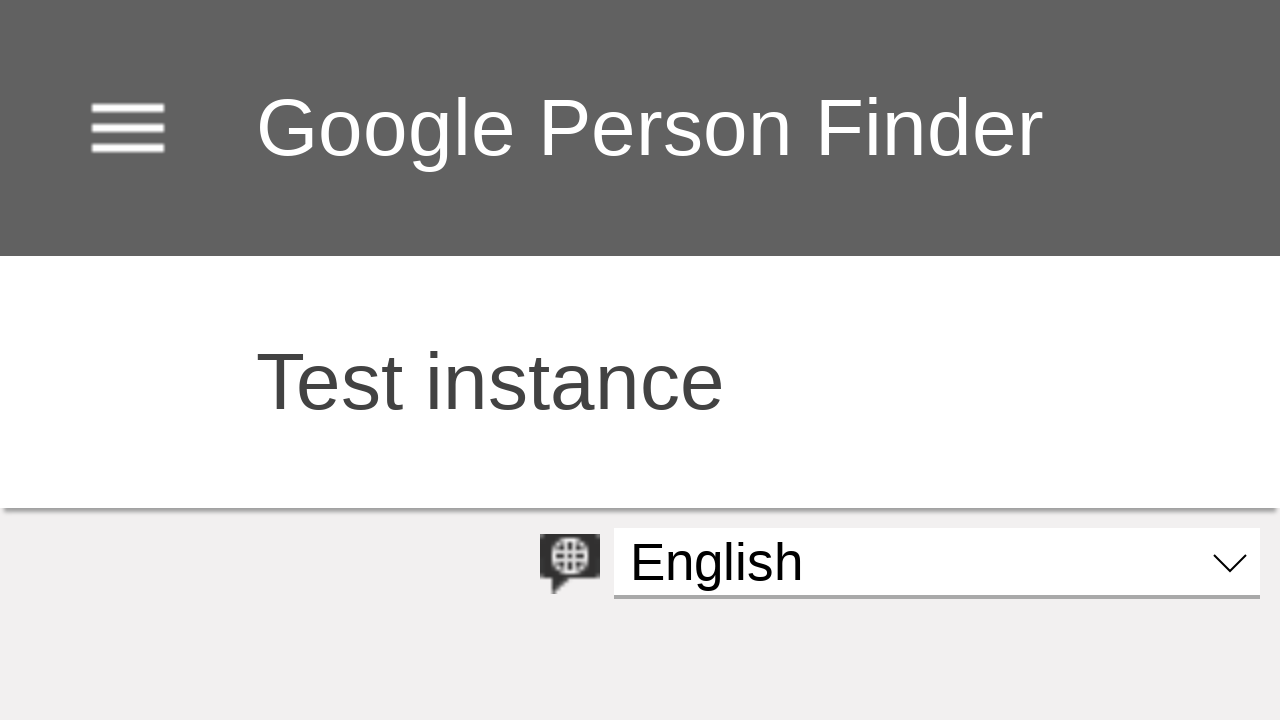

Waited 500ms for zoom to apply
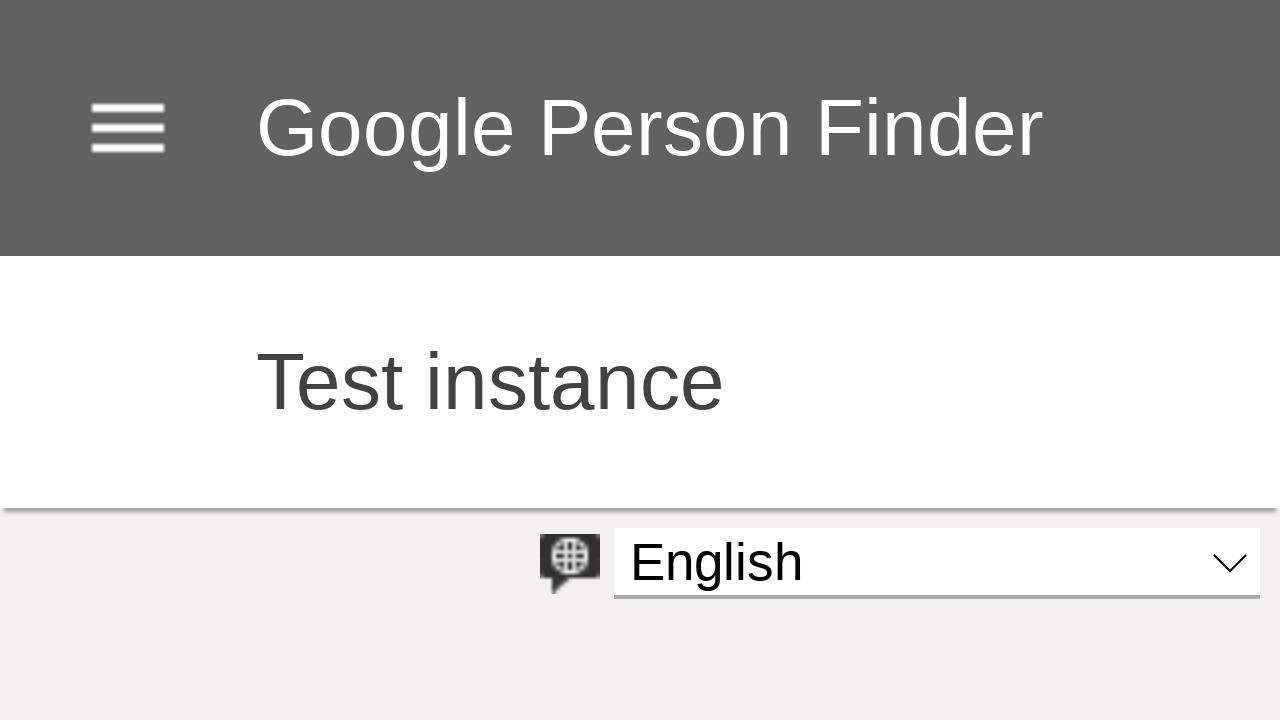

Located button element via XPath
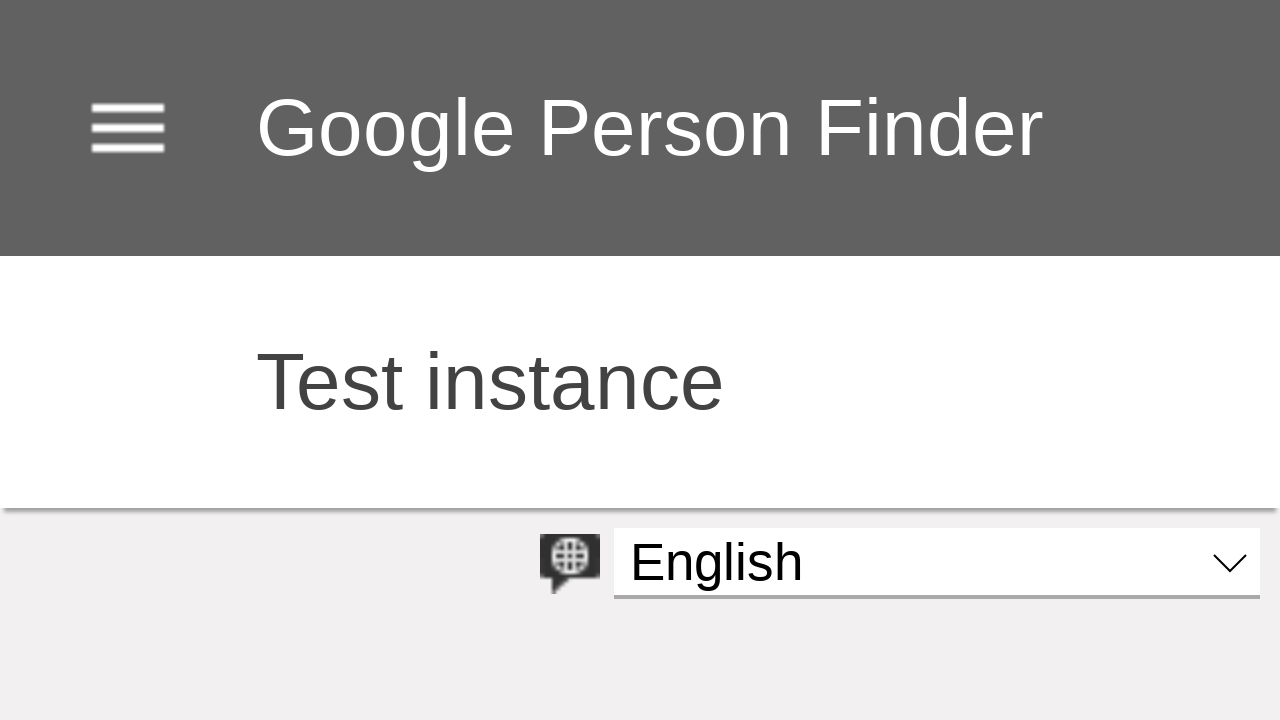

Button element became visible
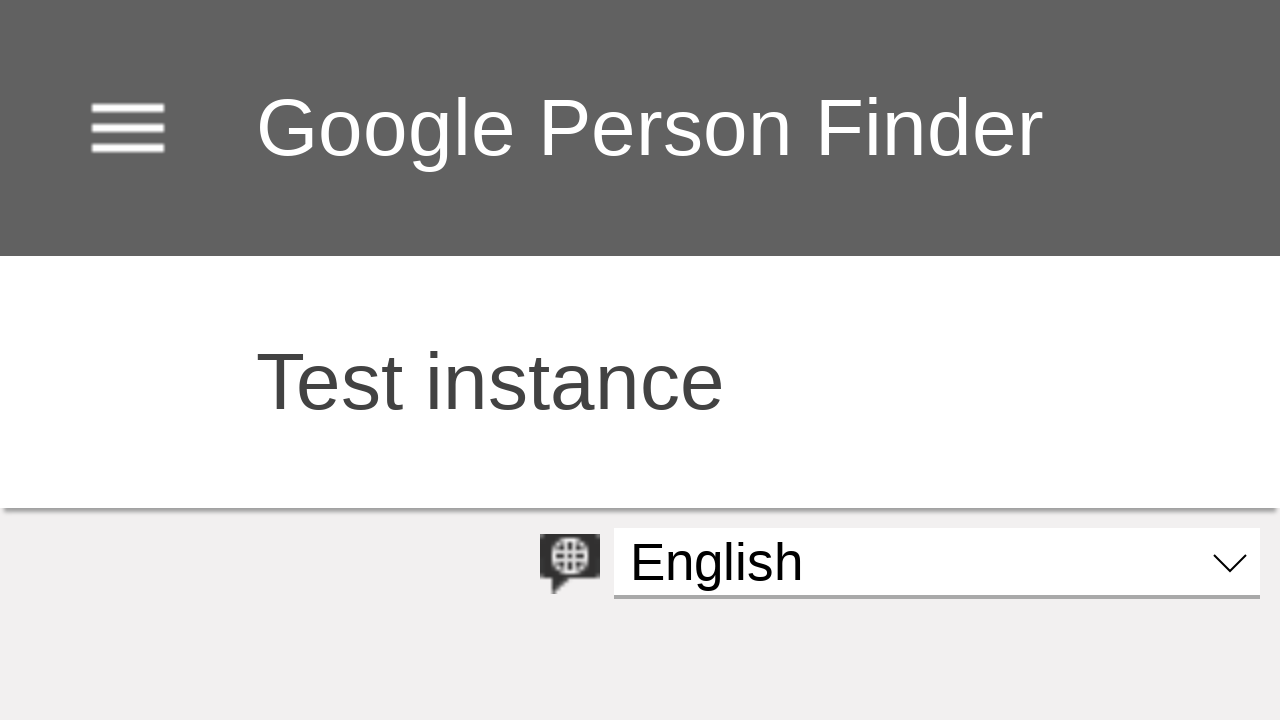

Retrieved final viewport size after zoom
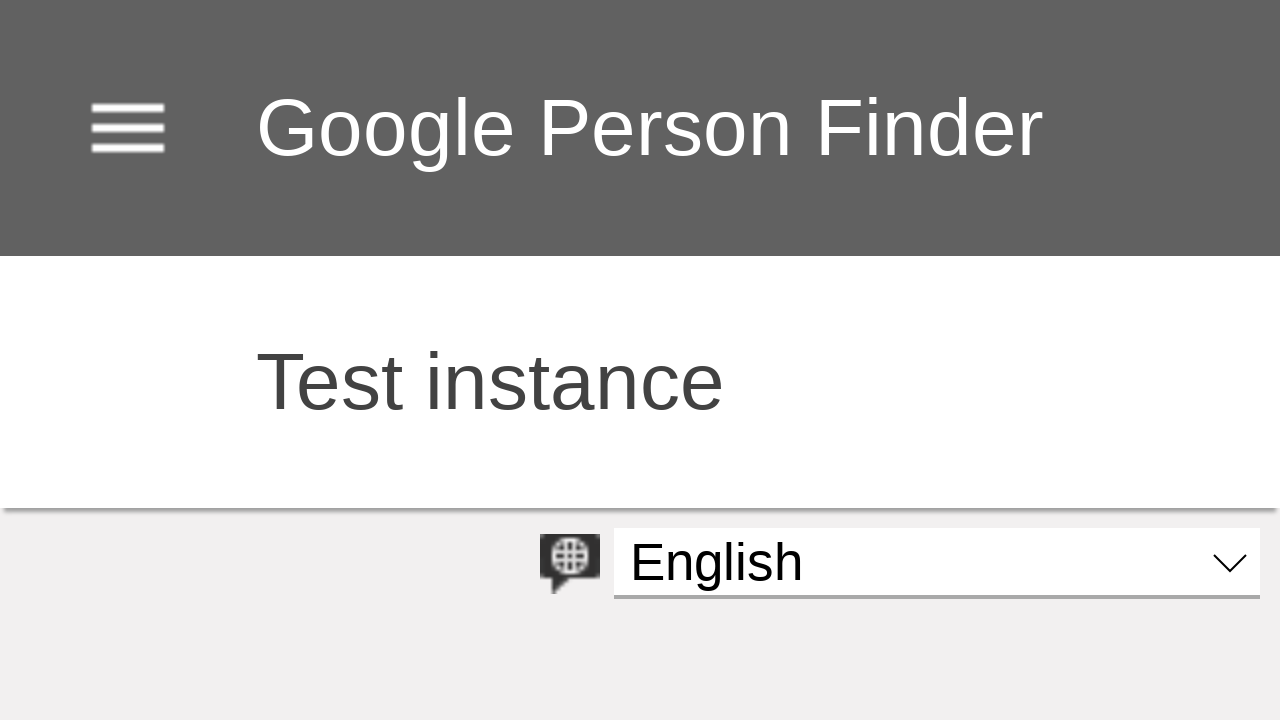

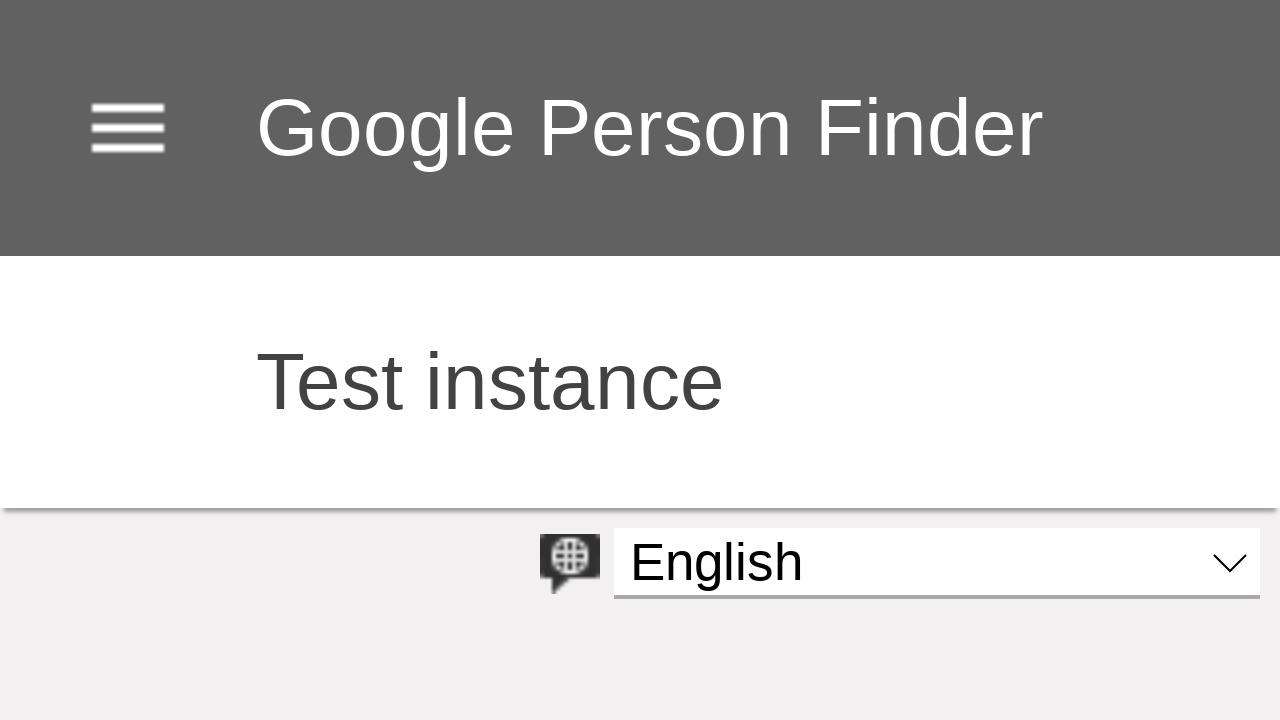